Tests keyboard-only navigation by using Tab and Enter keys to trigger login validation error

Starting URL: https://www.saucedemo.com/

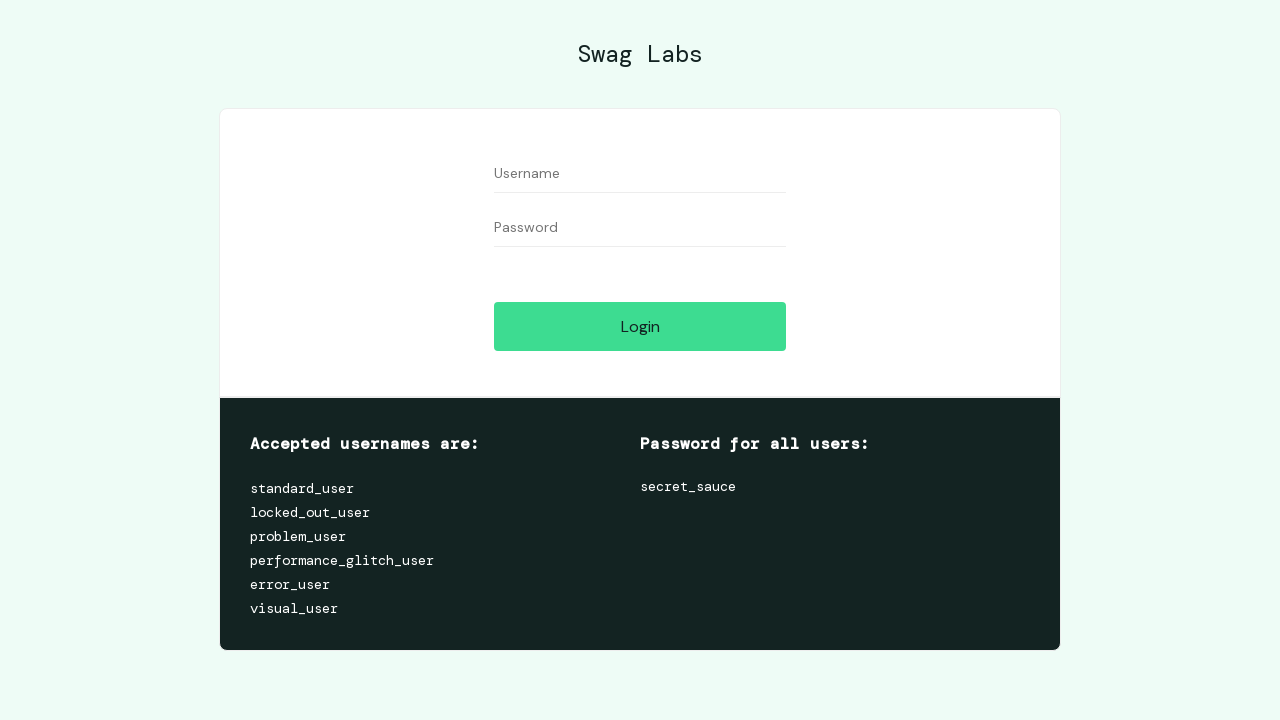

Pressed Tab key to navigate to focusable element
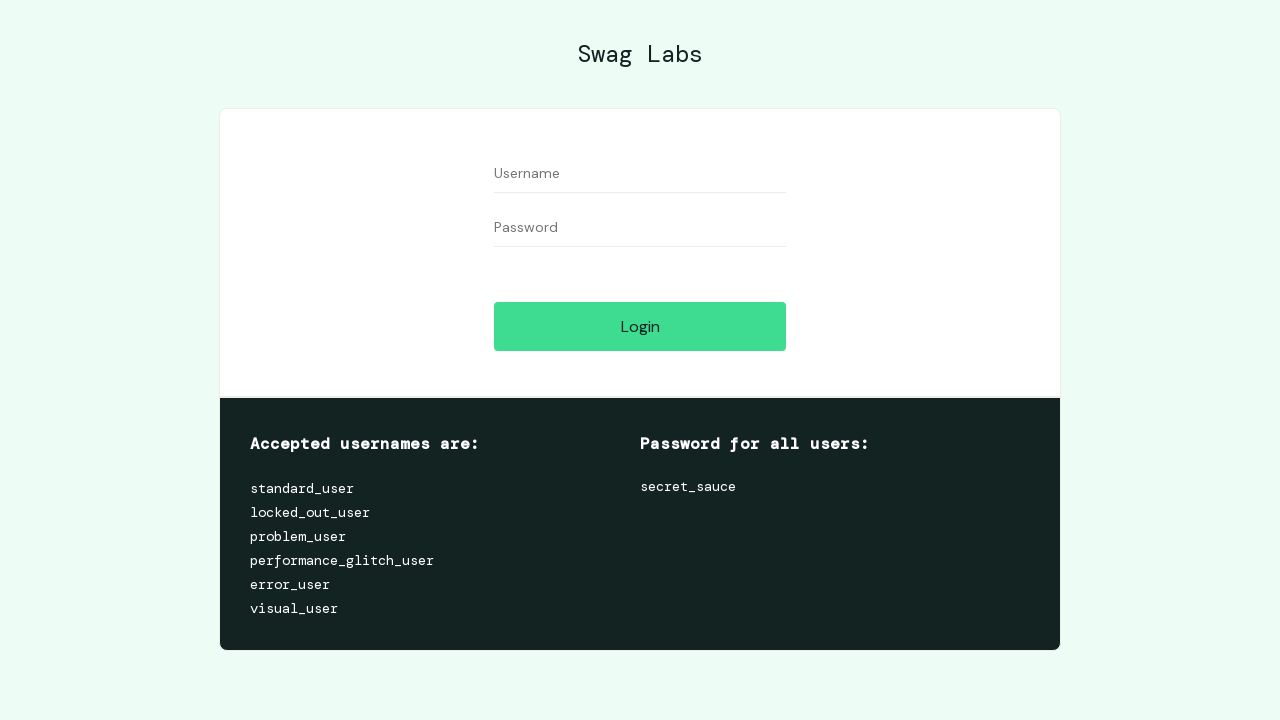

Pressed Enter key to activate focused element and trigger validation
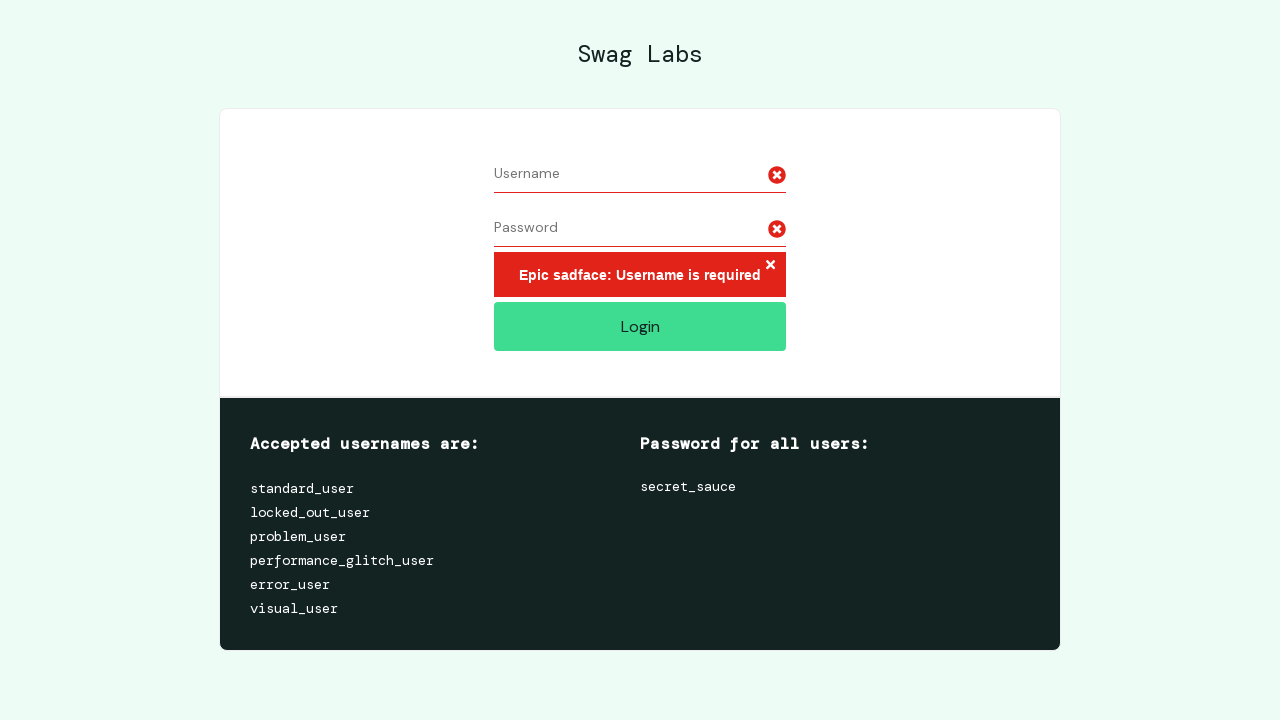

Login validation error message appeared
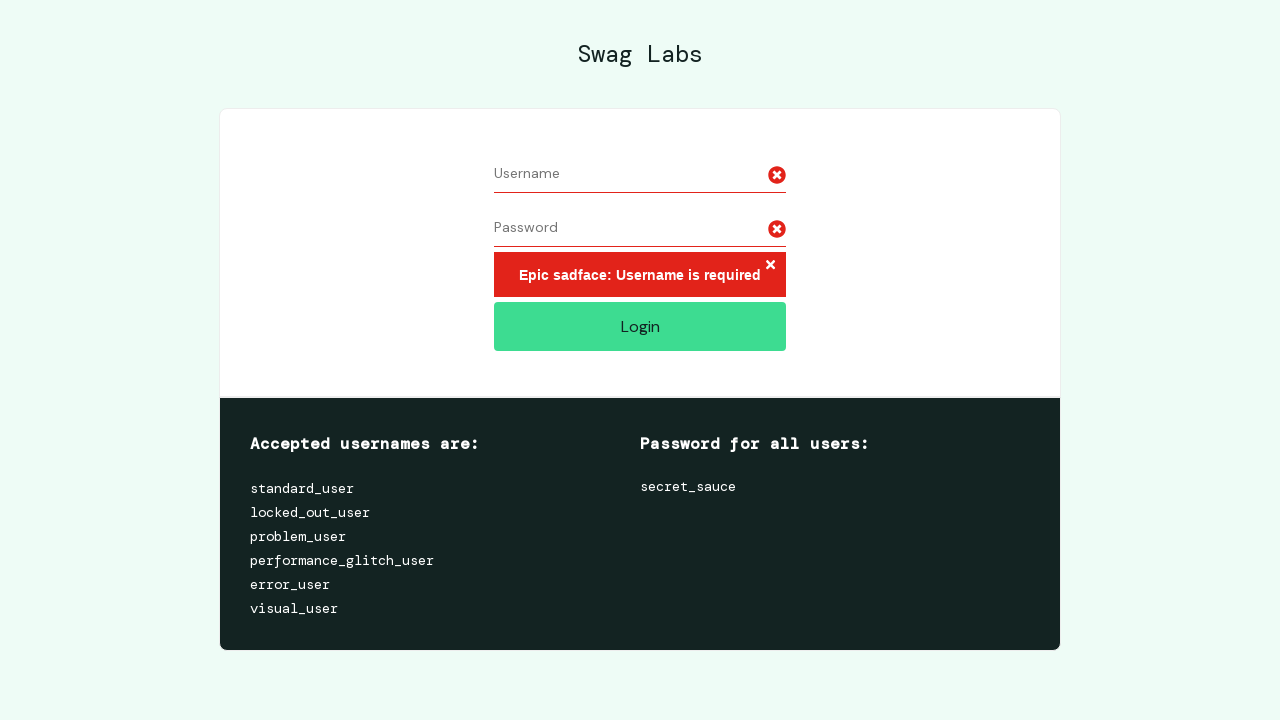

Retrieved error message text content
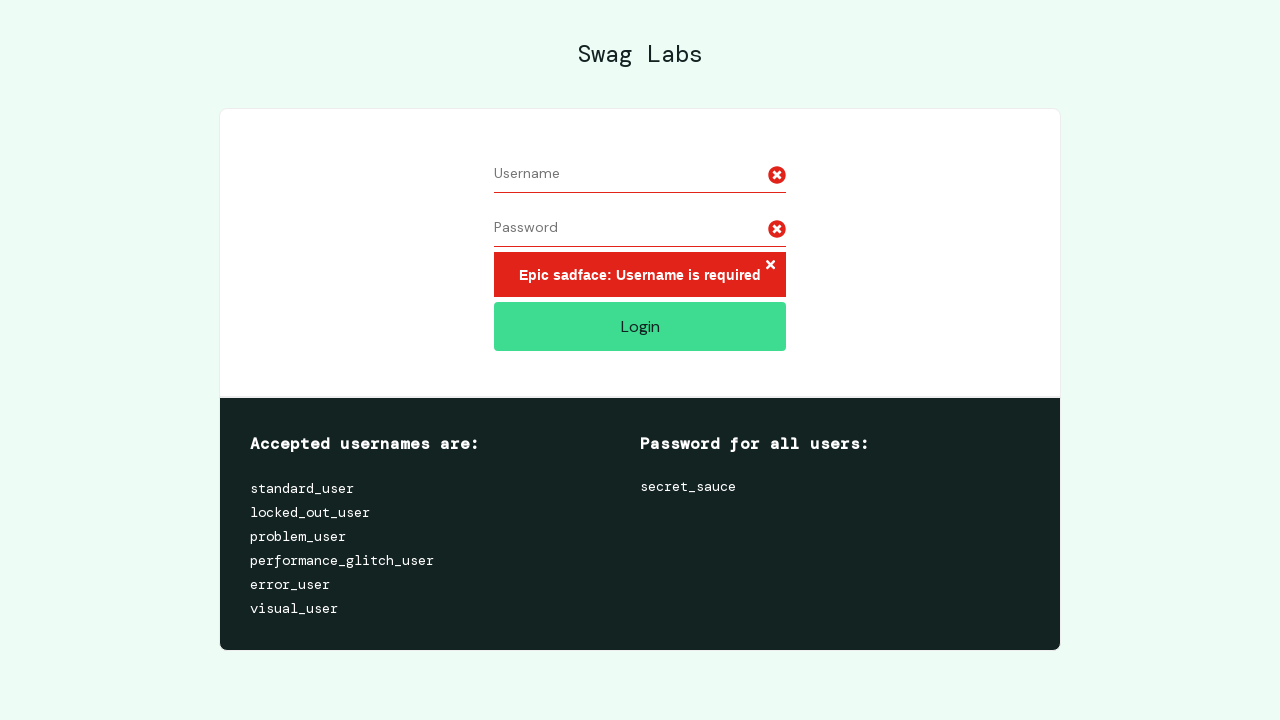

Verified error message contains 'Username is required'
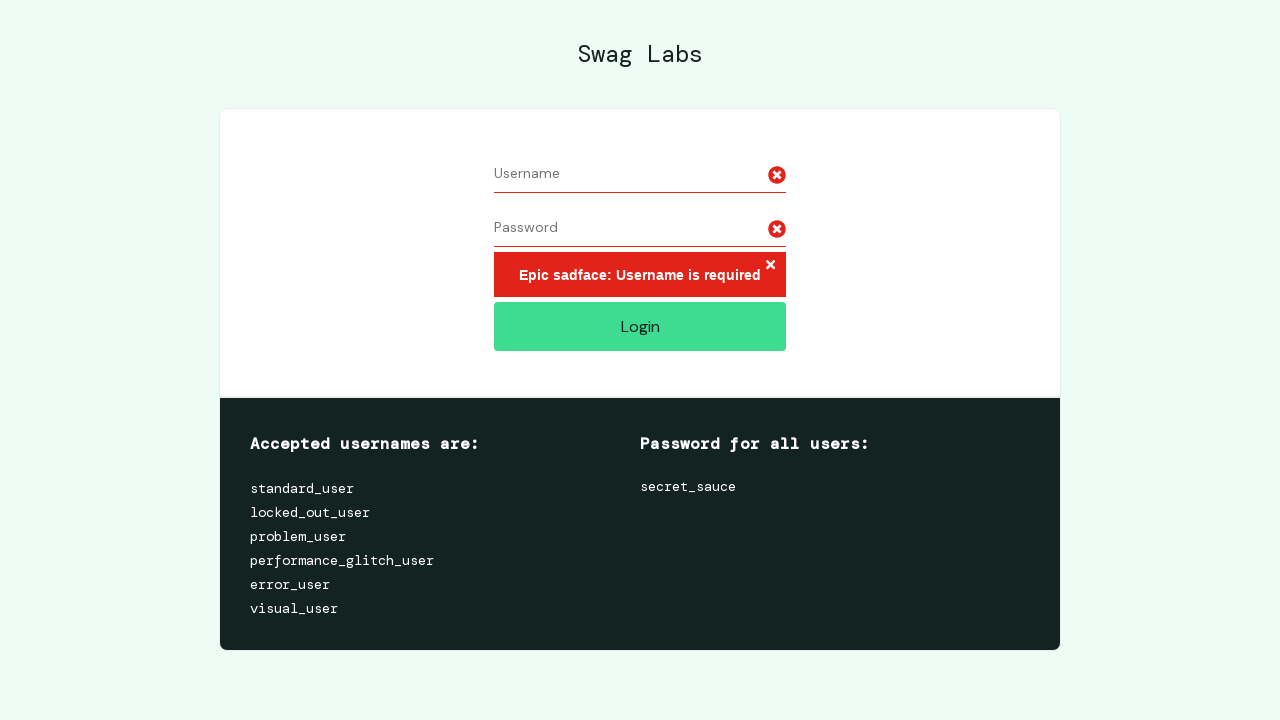

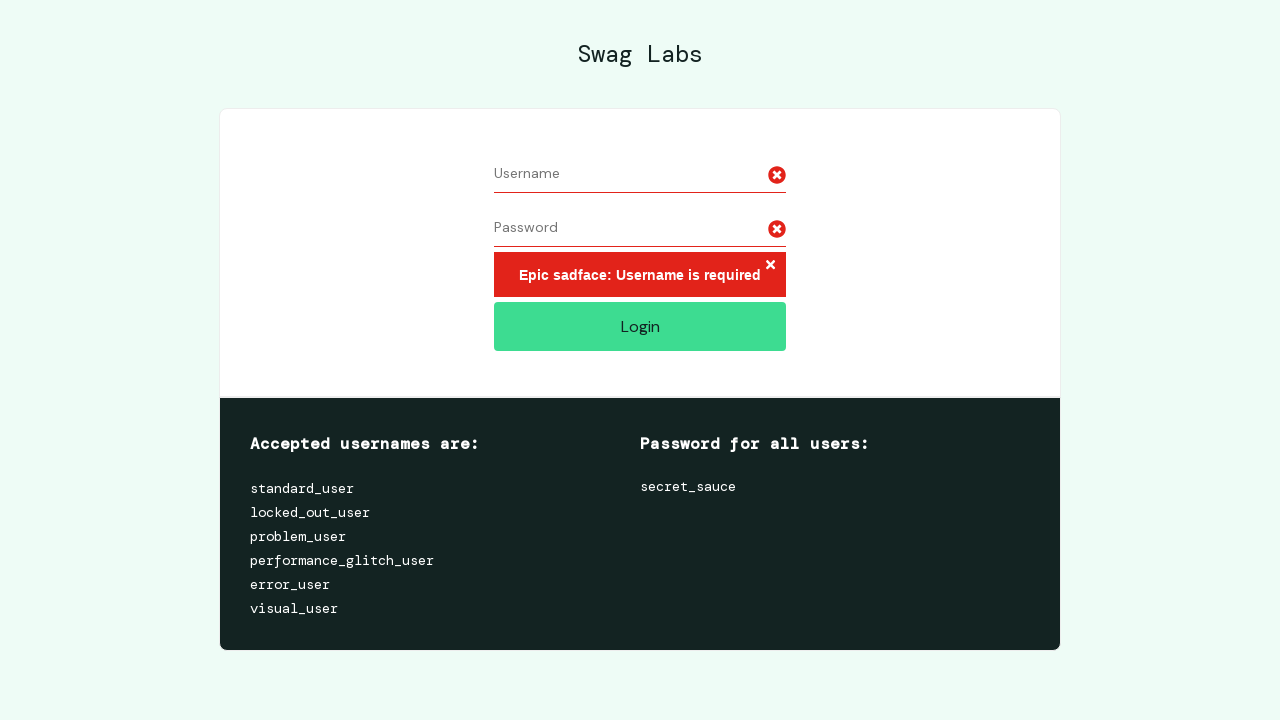